Tests dropdown menu functionality by selecting various options from grouped dropdowns and single-select dropdowns on the DemoQA select menu page

Starting URL: https://demoqa.com/select-menu

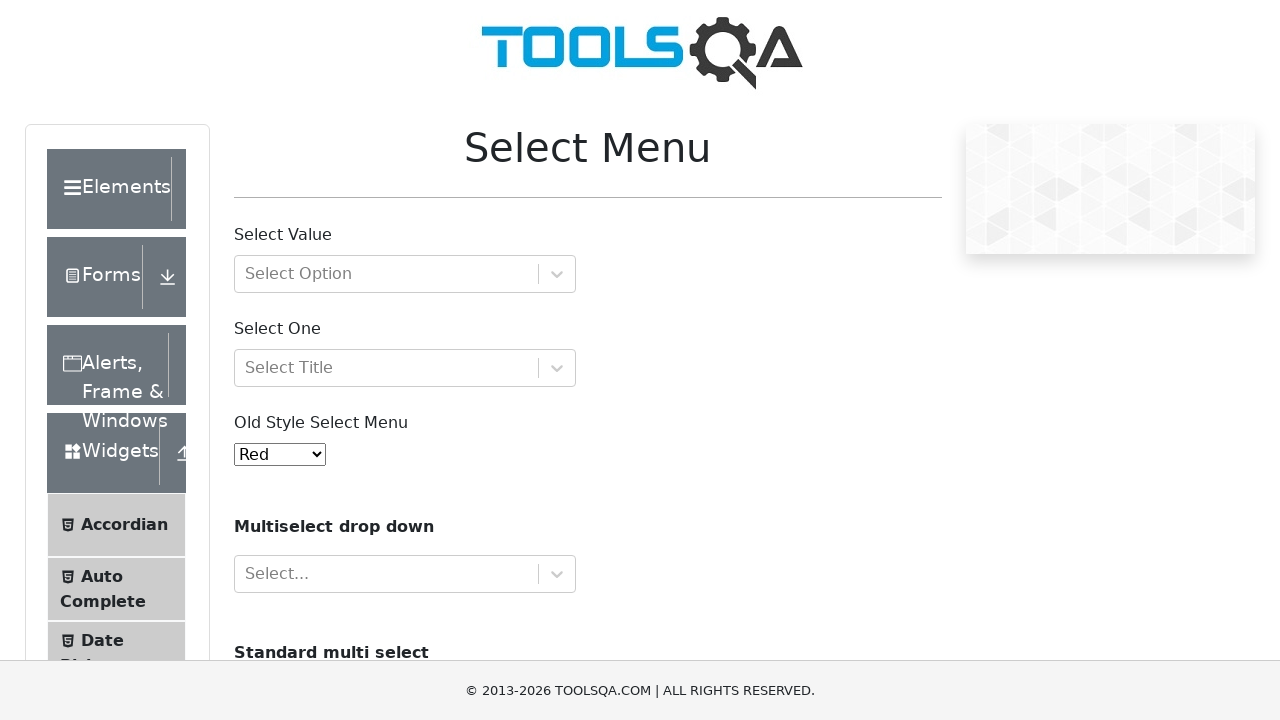

Clicked on the grouped dropdown menu at (405, 274) on #withOptGroup
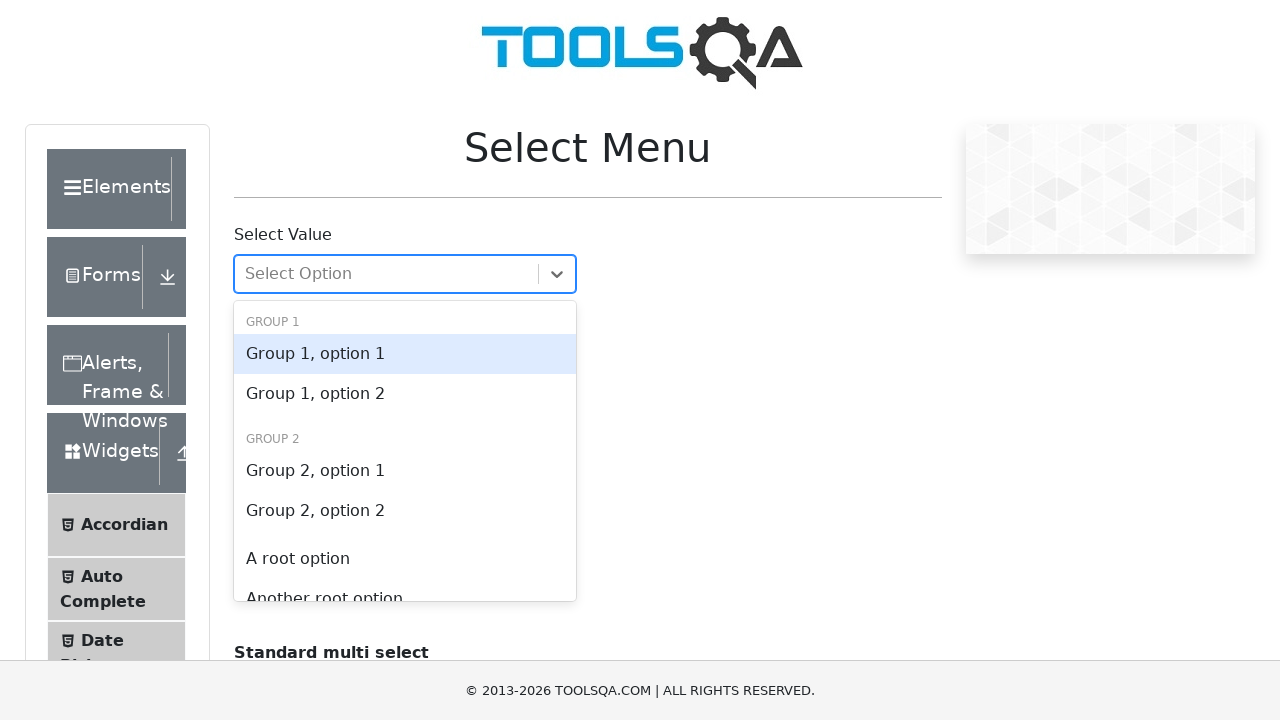

Selected 'Group 1, option 2' from grouped dropdown at (405, 394) on xpath=//*[contains(text(), 'Group 1, option 2')]
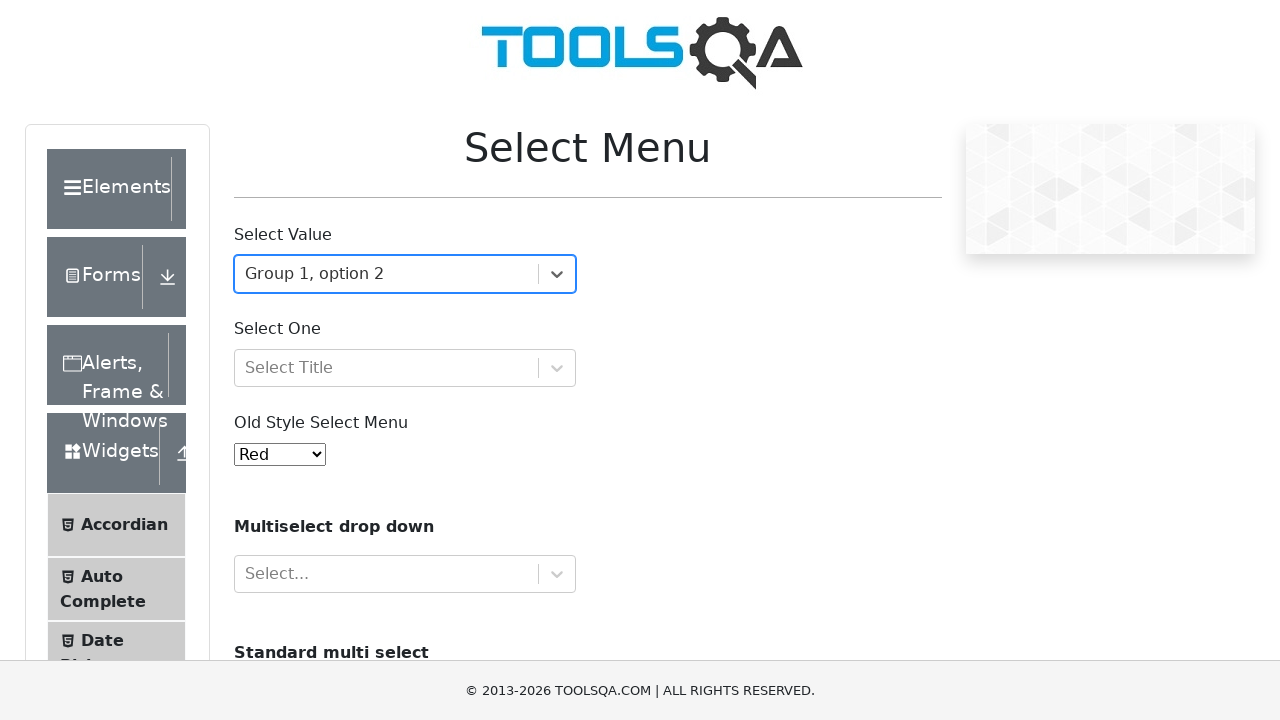

Clicked on the single-select dropdown menu at (405, 368) on #selectOne
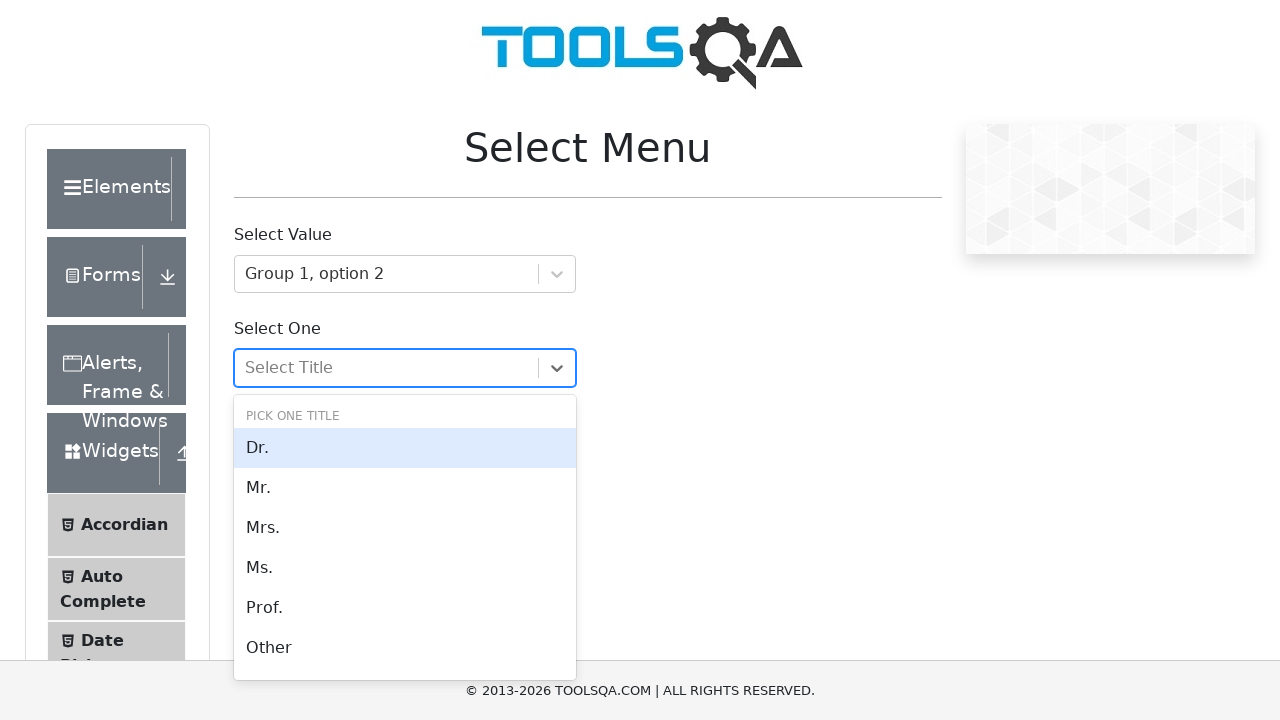

Selected 'Mrs.' from single-select dropdown at (405, 528) on xpath=//*[contains(text(), 'Mrs.')]
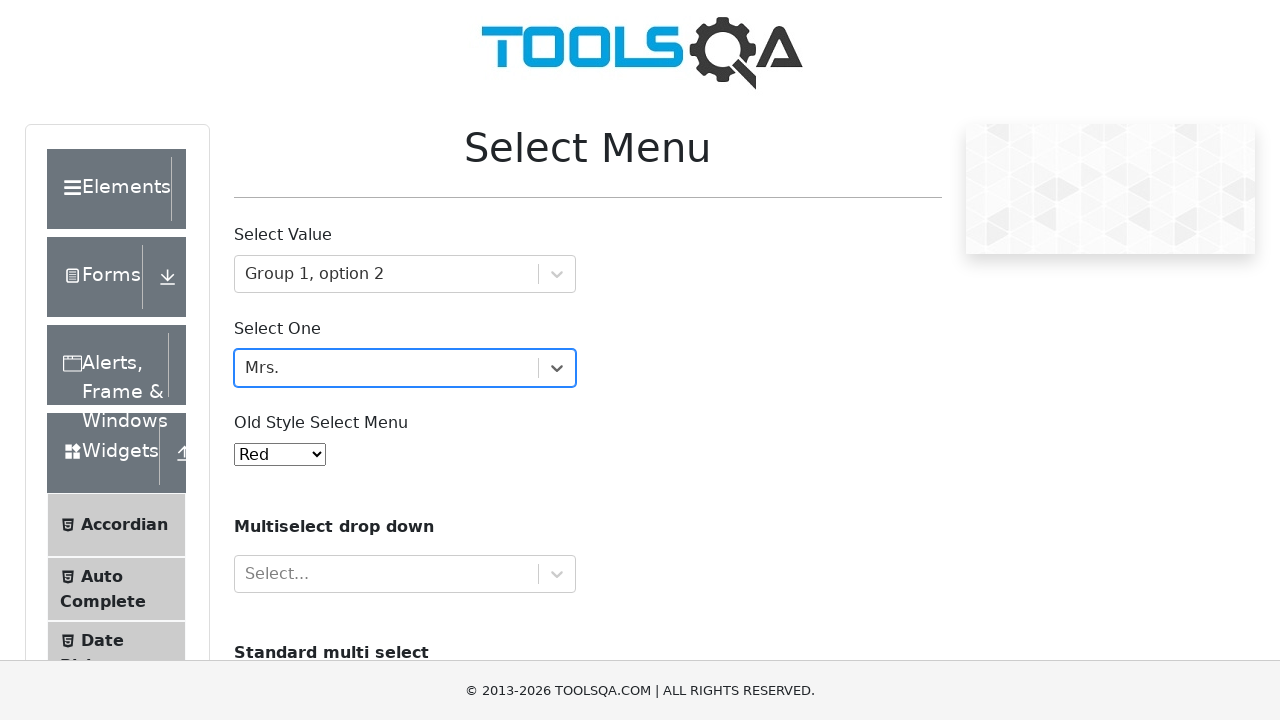

Clicked on the single-select dropdown menu again at (405, 368) on #selectOne
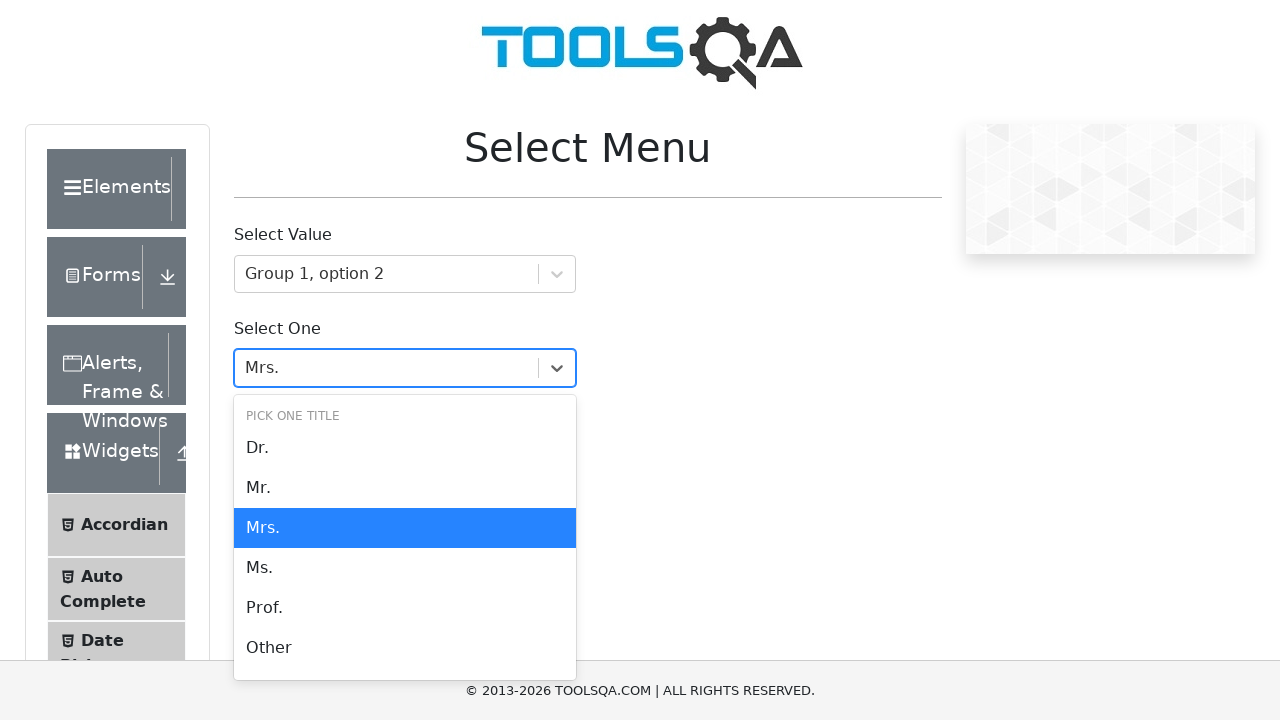

Selected 'Mr.' from single-select dropdown at (405, 488) on xpath=//*[contains(text(), 'Mr.')]
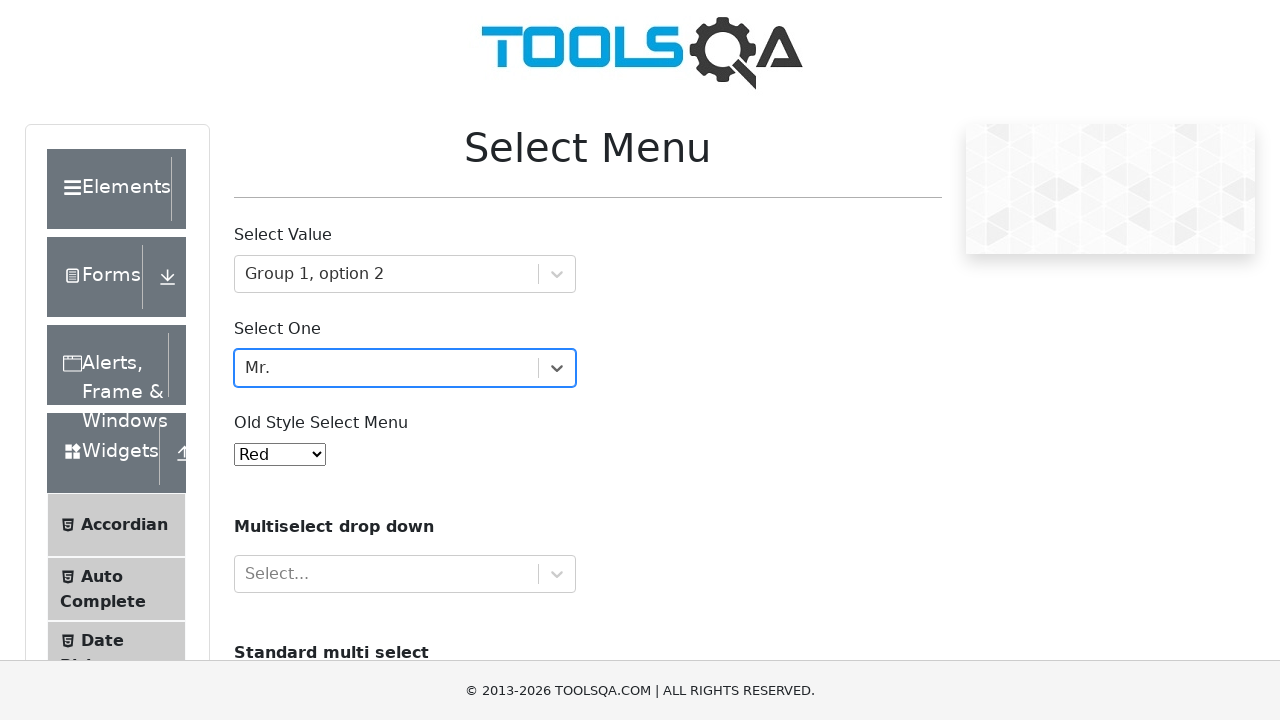

Clicked on the single-select dropdown menu again at (405, 368) on #selectOne
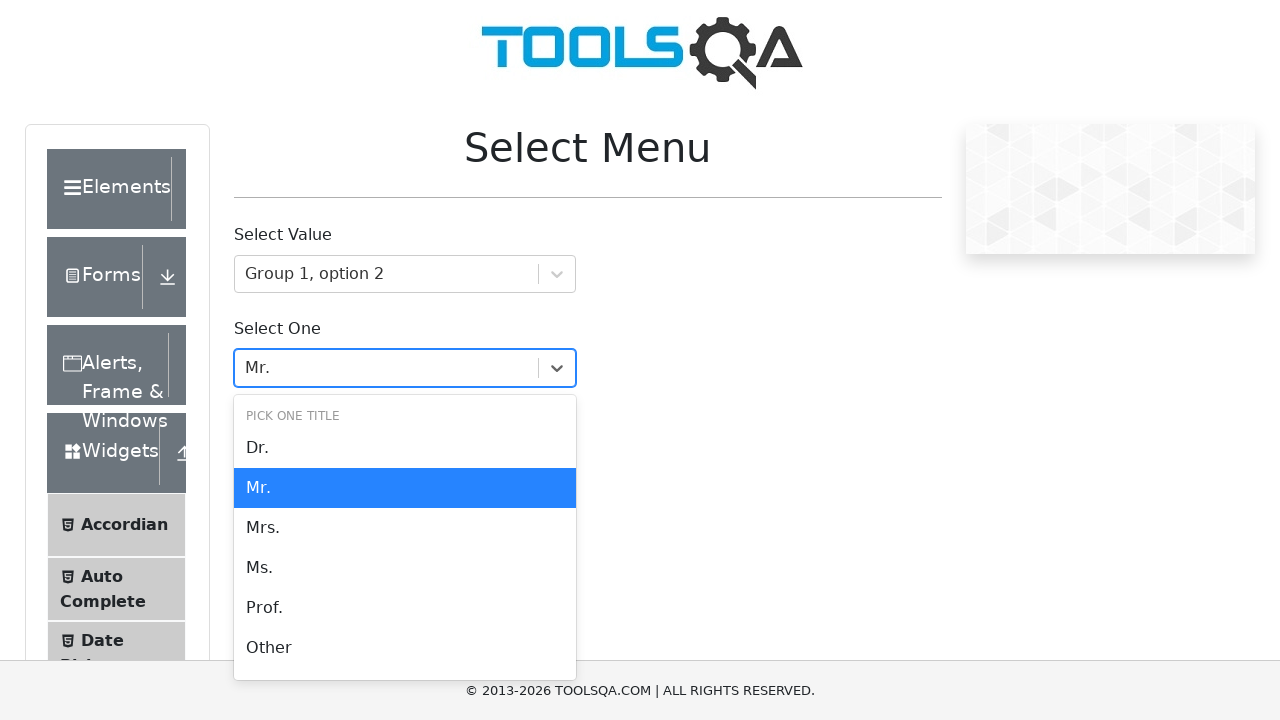

Selected 'Ms.' from single-select dropdown at (405, 568) on xpath=//*[contains(text(), 'Ms.')]
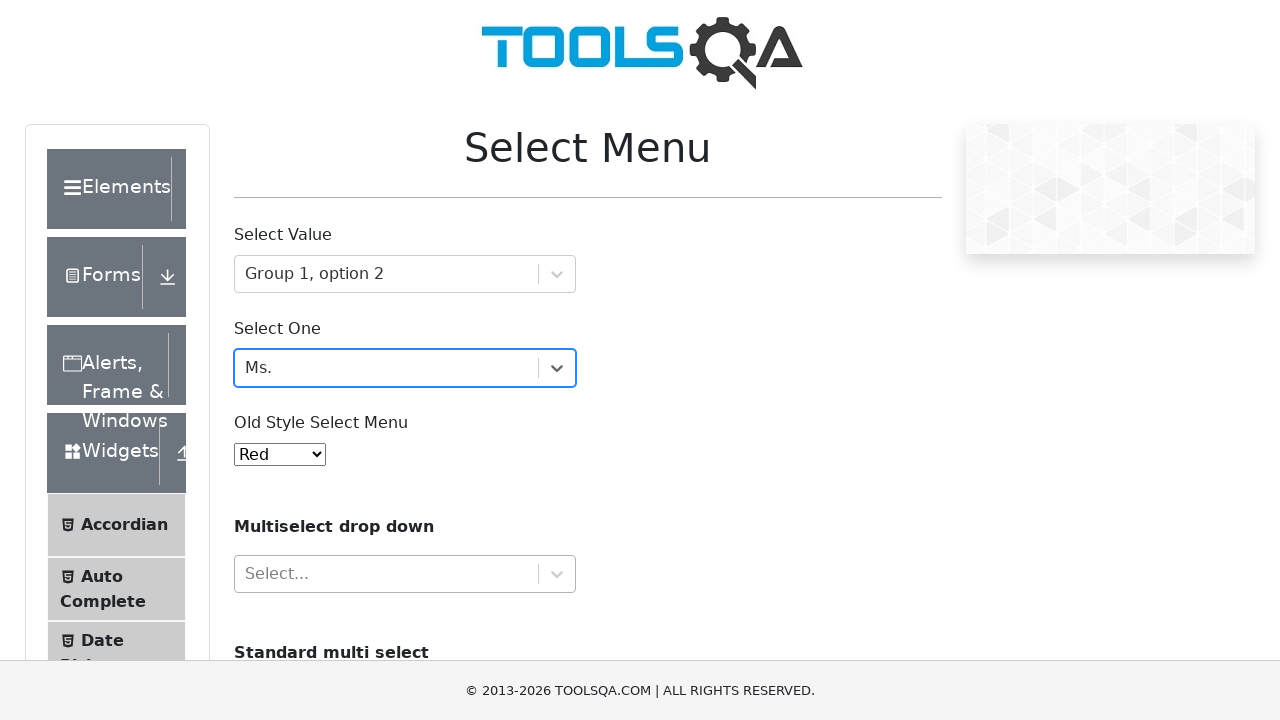

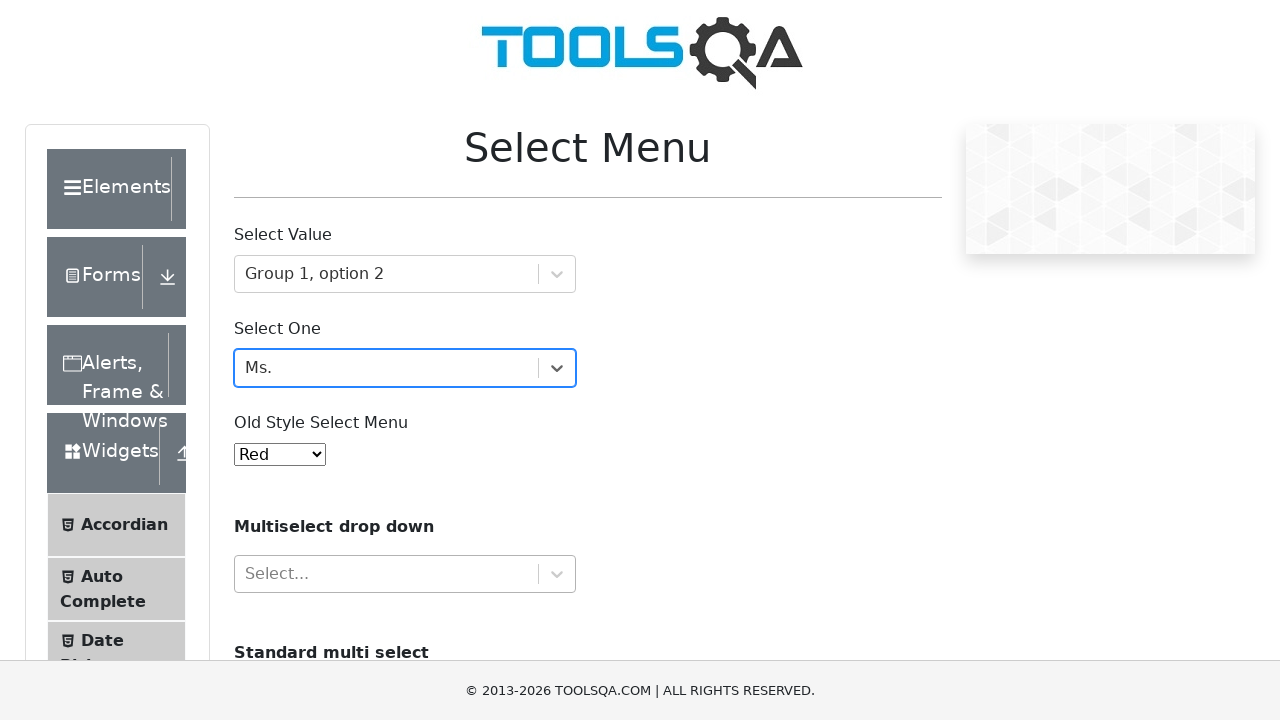